Tests checkbox interaction by first checking a hobbies checkbox and then unchecking it on the DemoQA automation practice form

Starting URL: https://demoqa.com/automation-practice-form

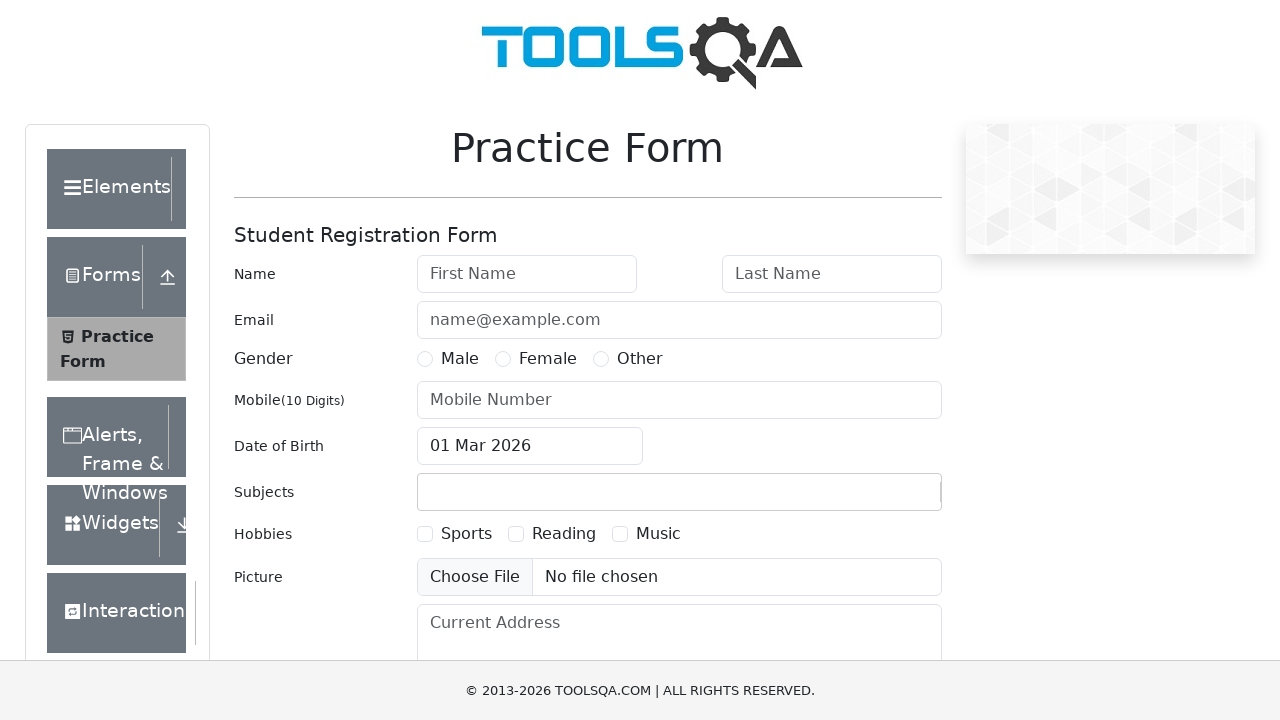

Navigated to DemoQA automation practice form
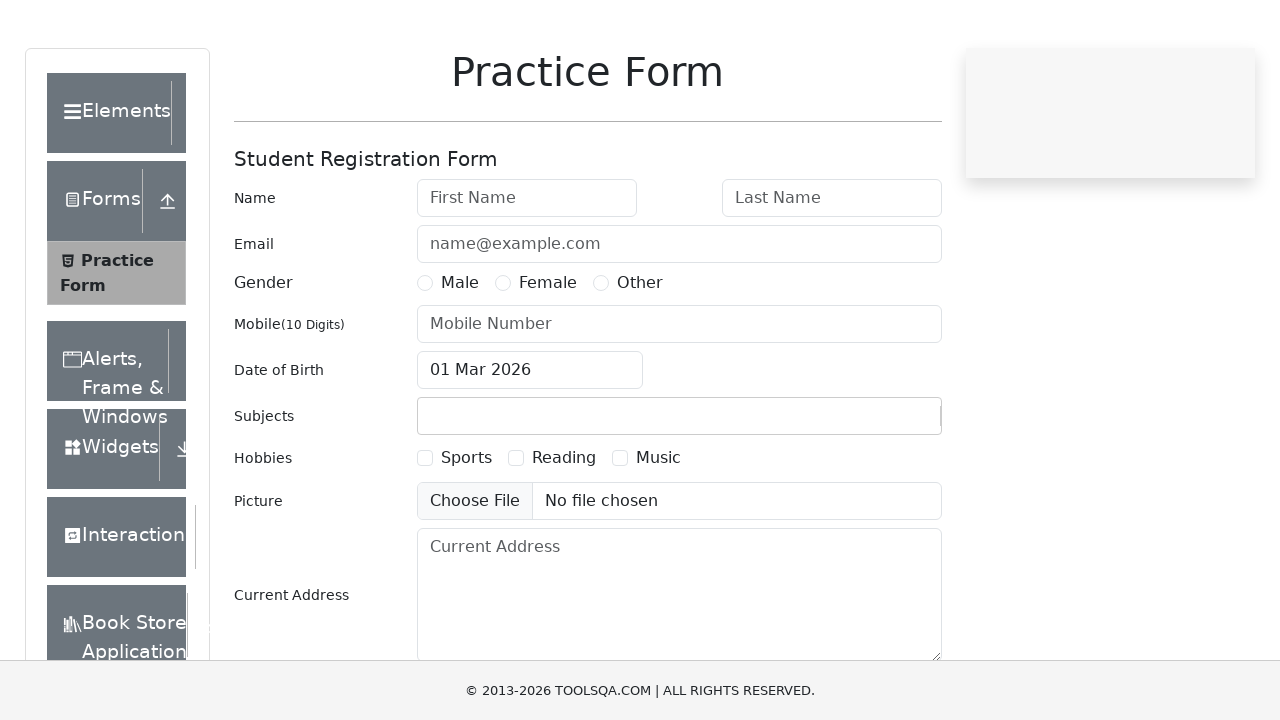

Checked the hobbies checkbox at (425, 534) on #hobbies-checkbox-1
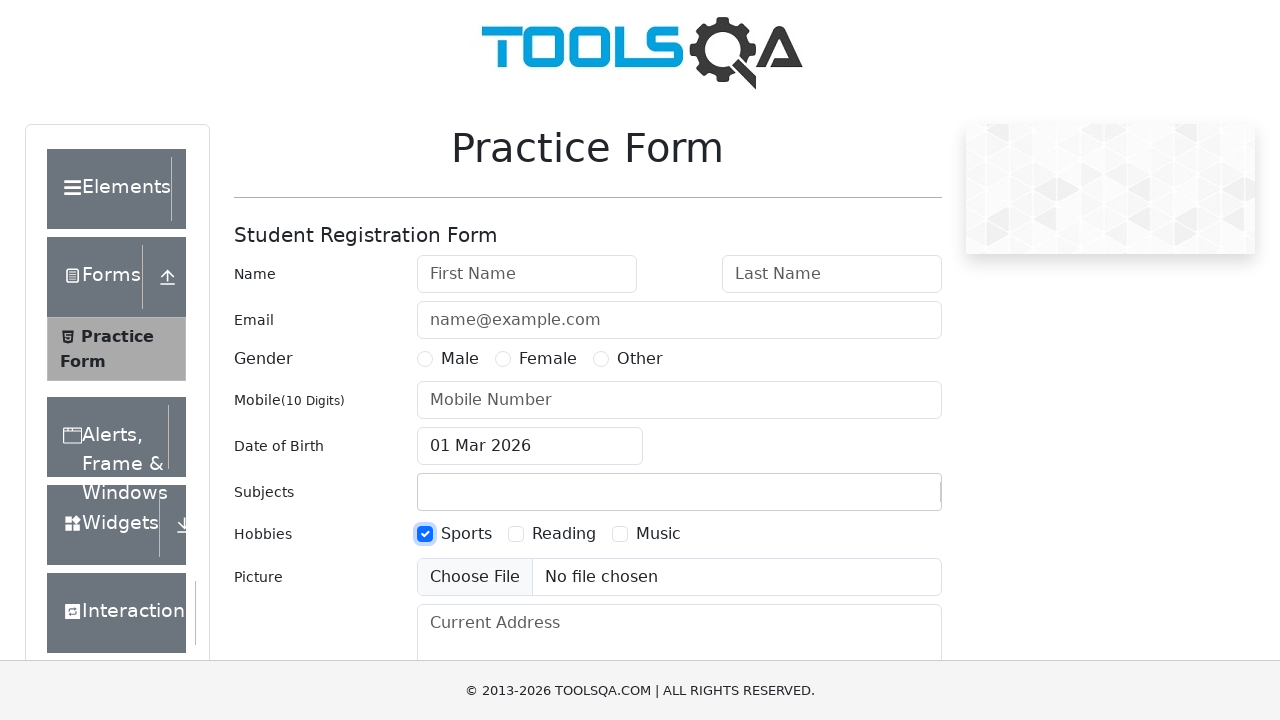

Unchecked the hobbies checkbox at (425, 534) on #hobbies-checkbox-1
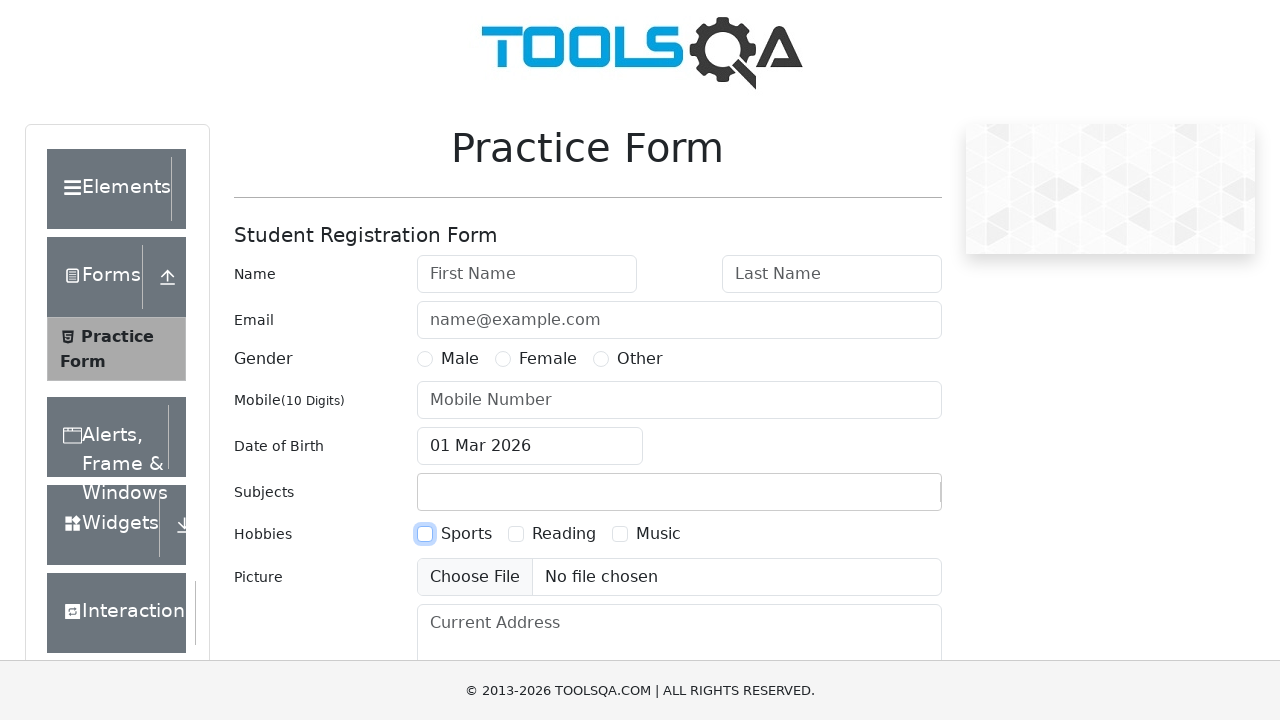

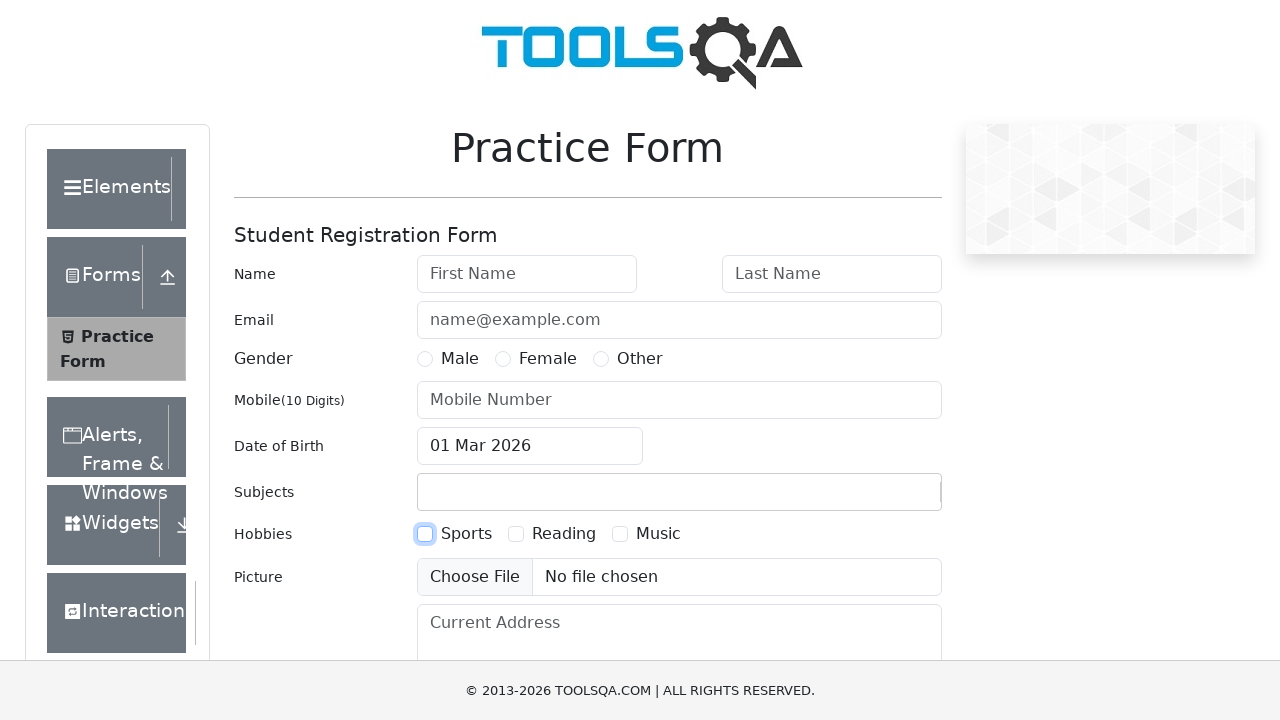